Tests drag and drop by offset coordinates, dragging element A to the position of element B

Starting URL: https://crossbrowsertesting.github.io/drag-and-drop

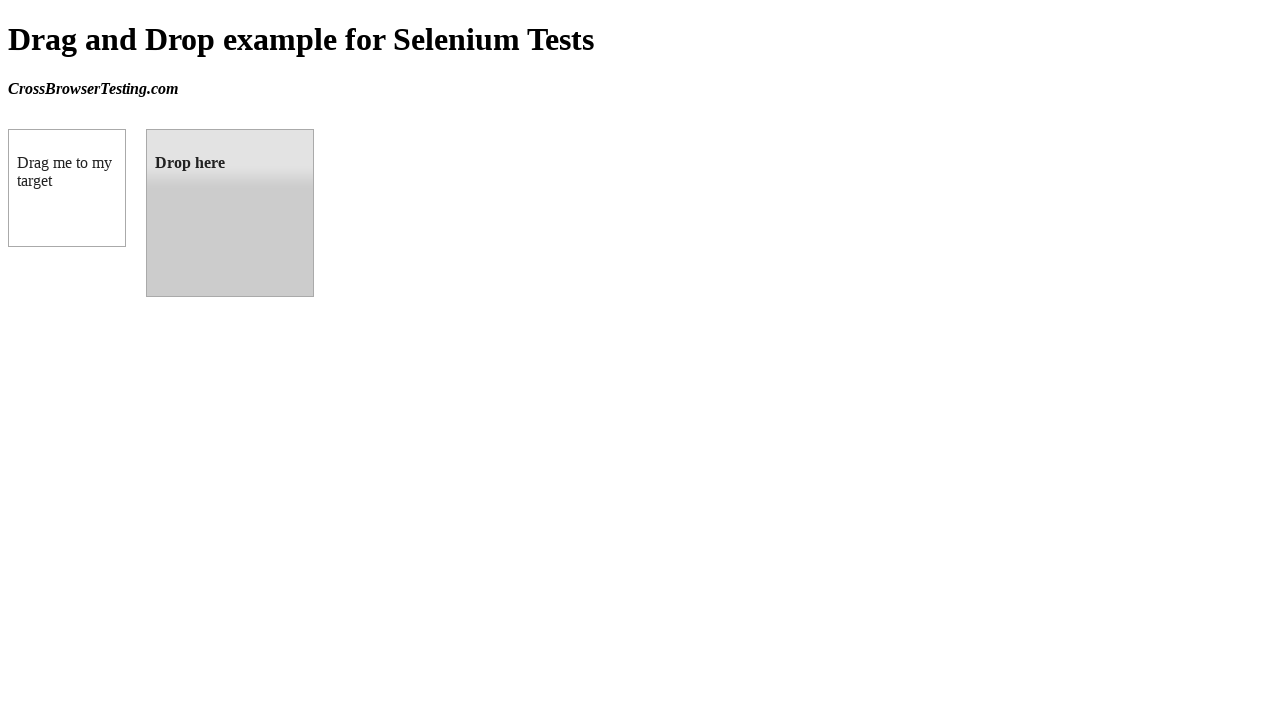

Located draggable source element (box A)
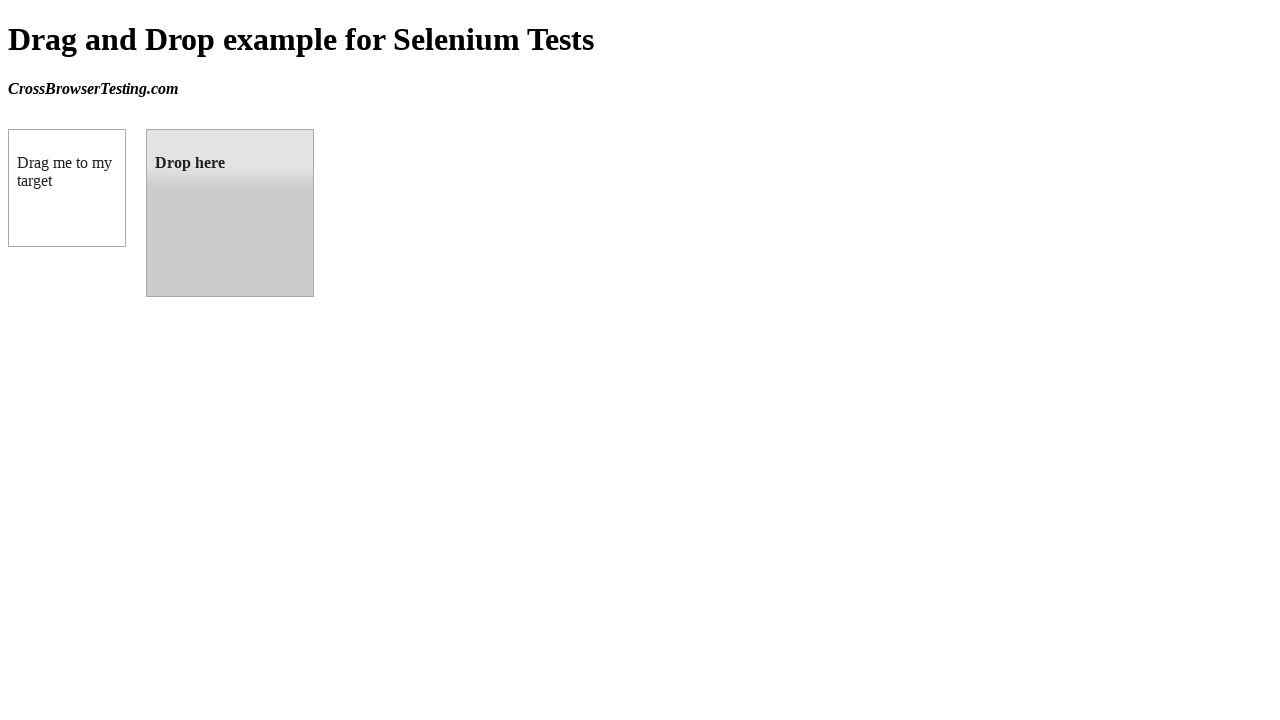

Located droppable target element (box B)
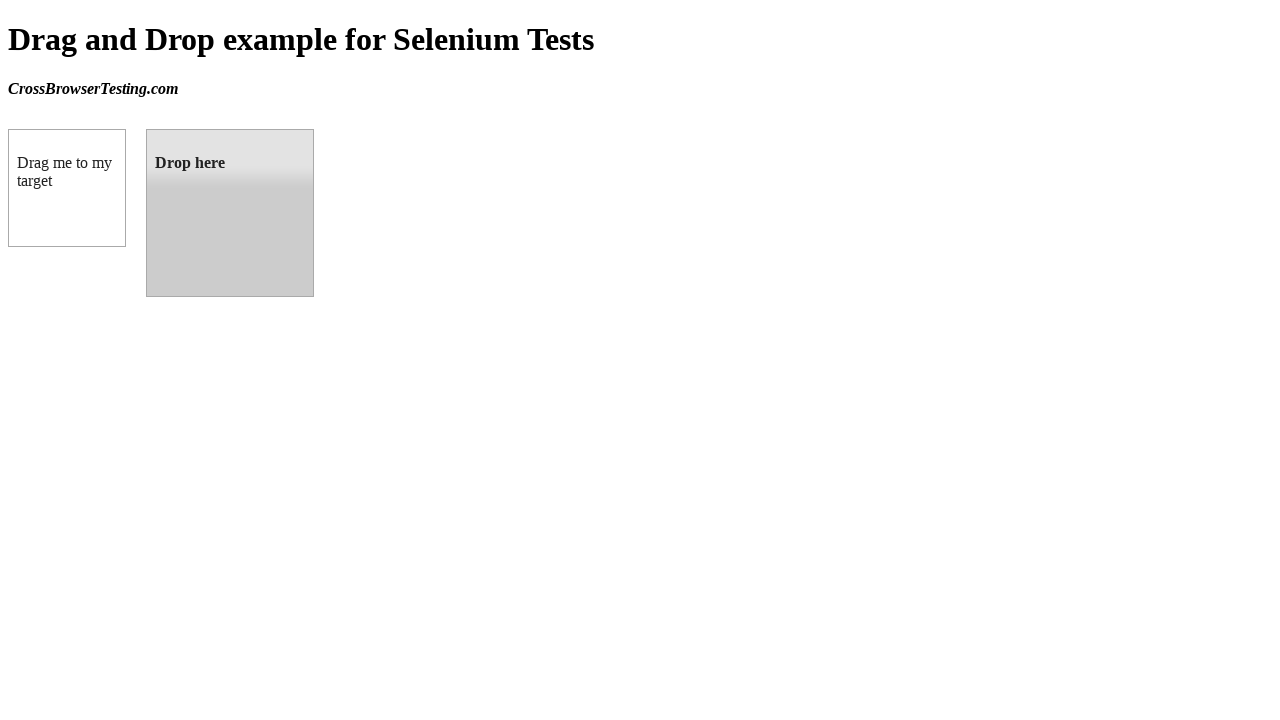

Retrieved bounding box coordinates of target element
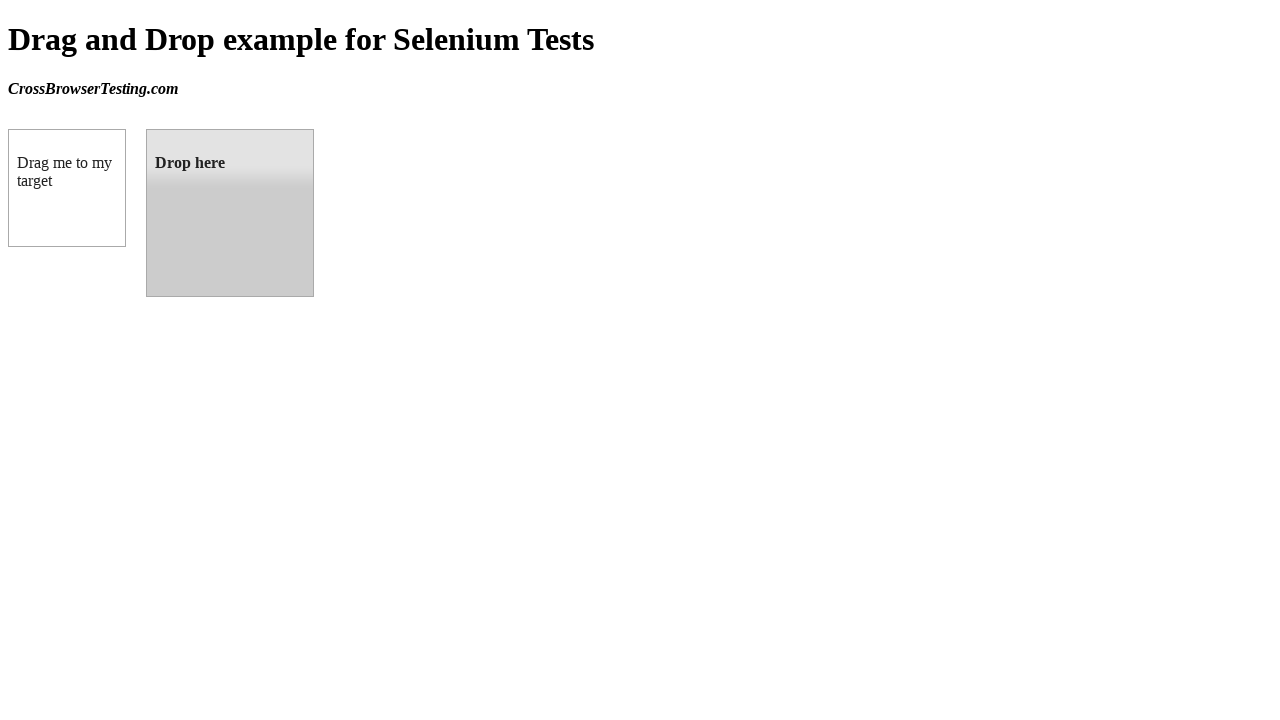

Dragged element A to position of element B at (230, 213)
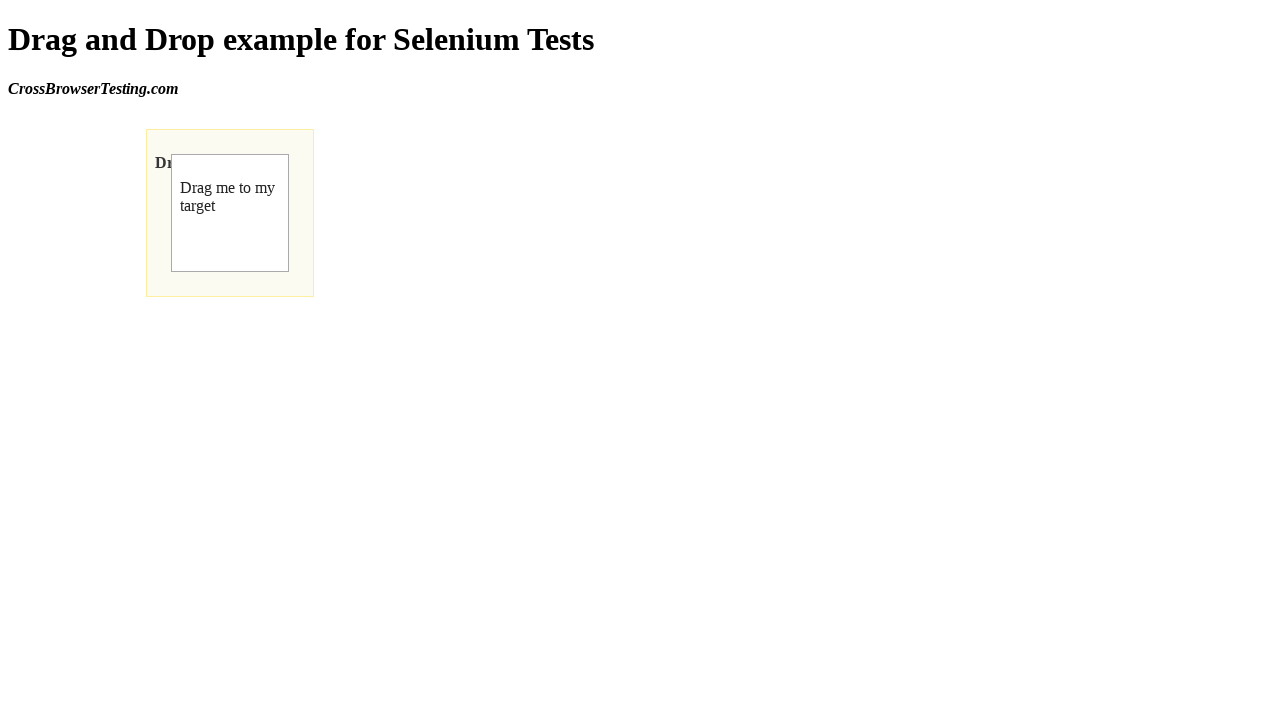

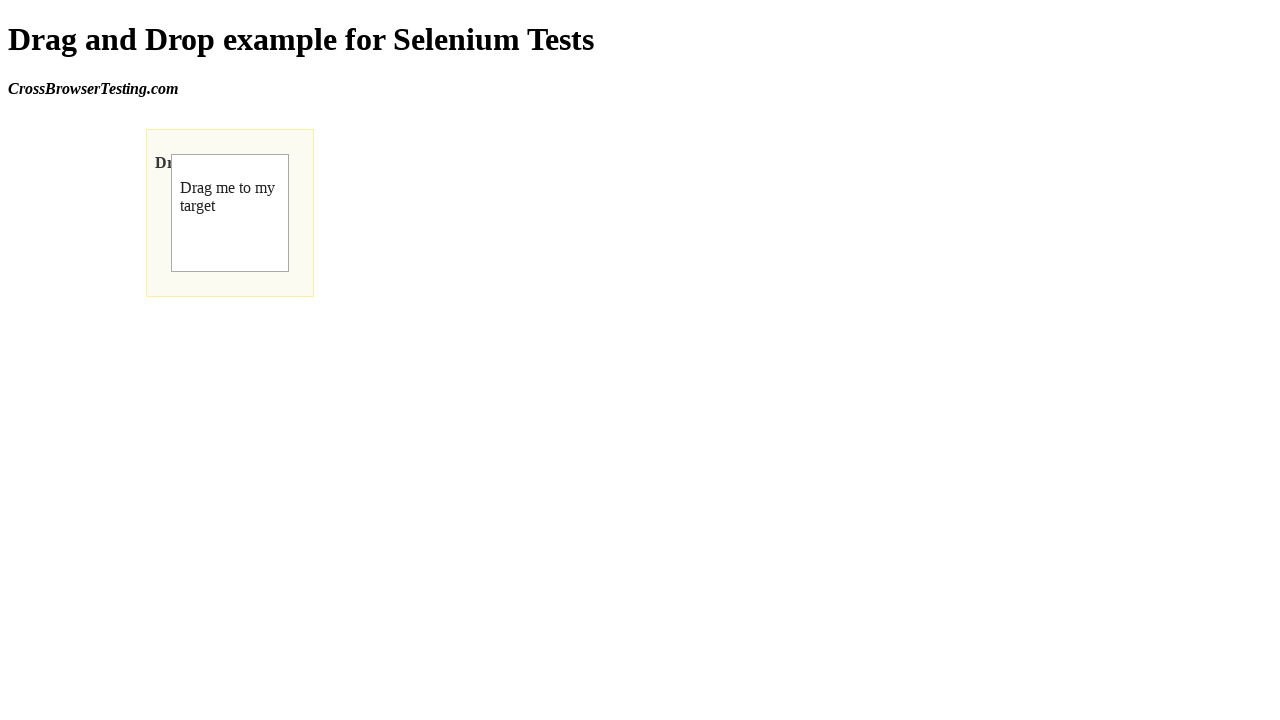